Tests the Text Box form by filling all fields and verifying the name output

Starting URL: https://demoqa.com/

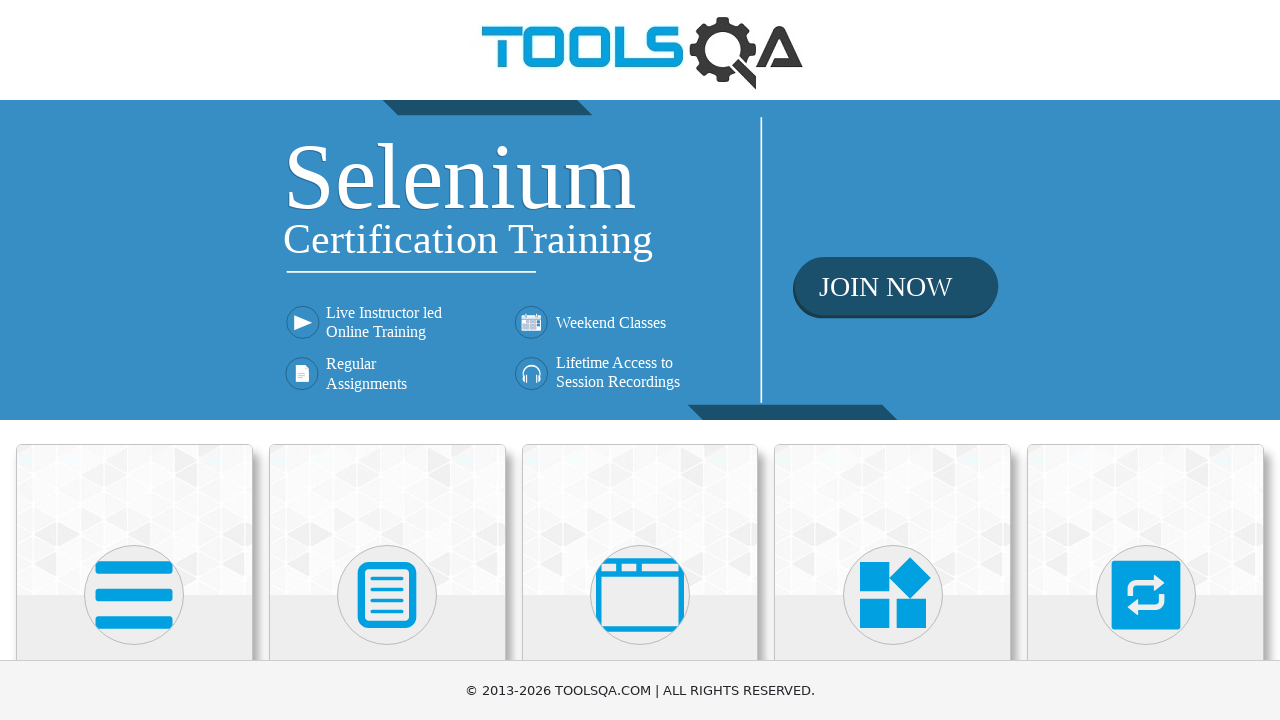

Clicked on Elements menu at (134, 360) on xpath=(//h5)[1]
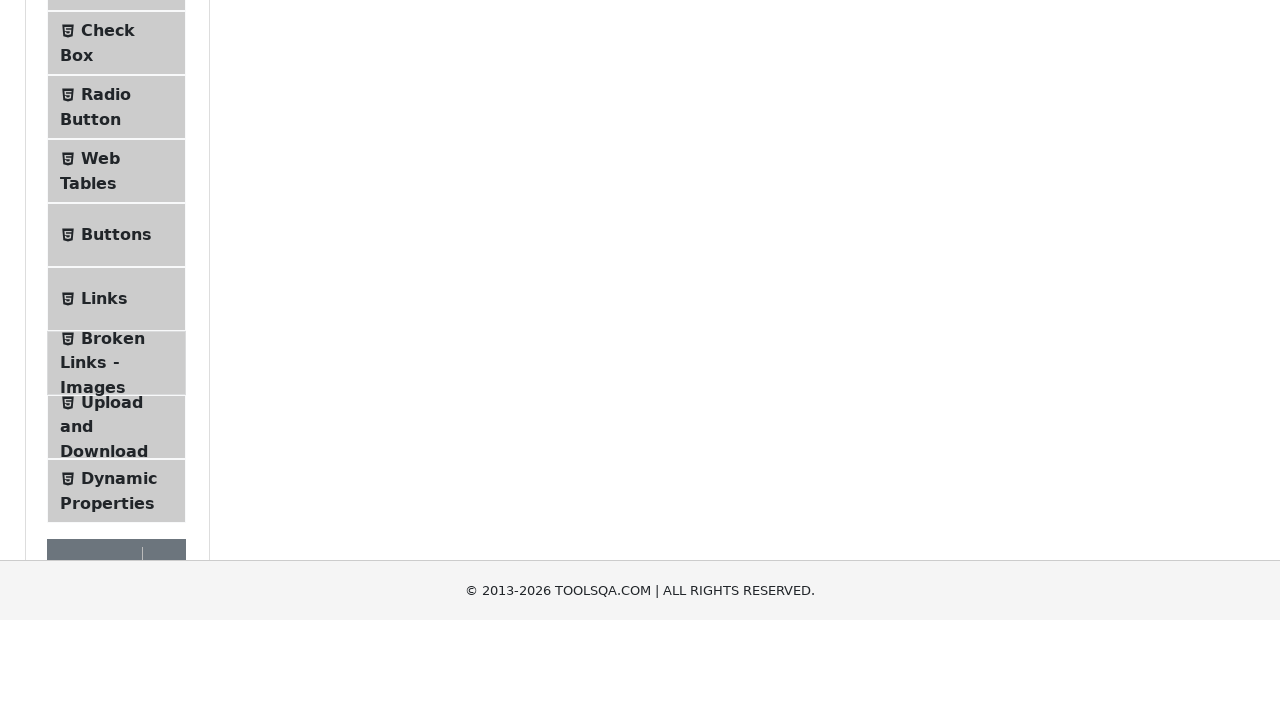

Clicked on Text Box option at (119, 261) on xpath=//span[text()='Text Box']
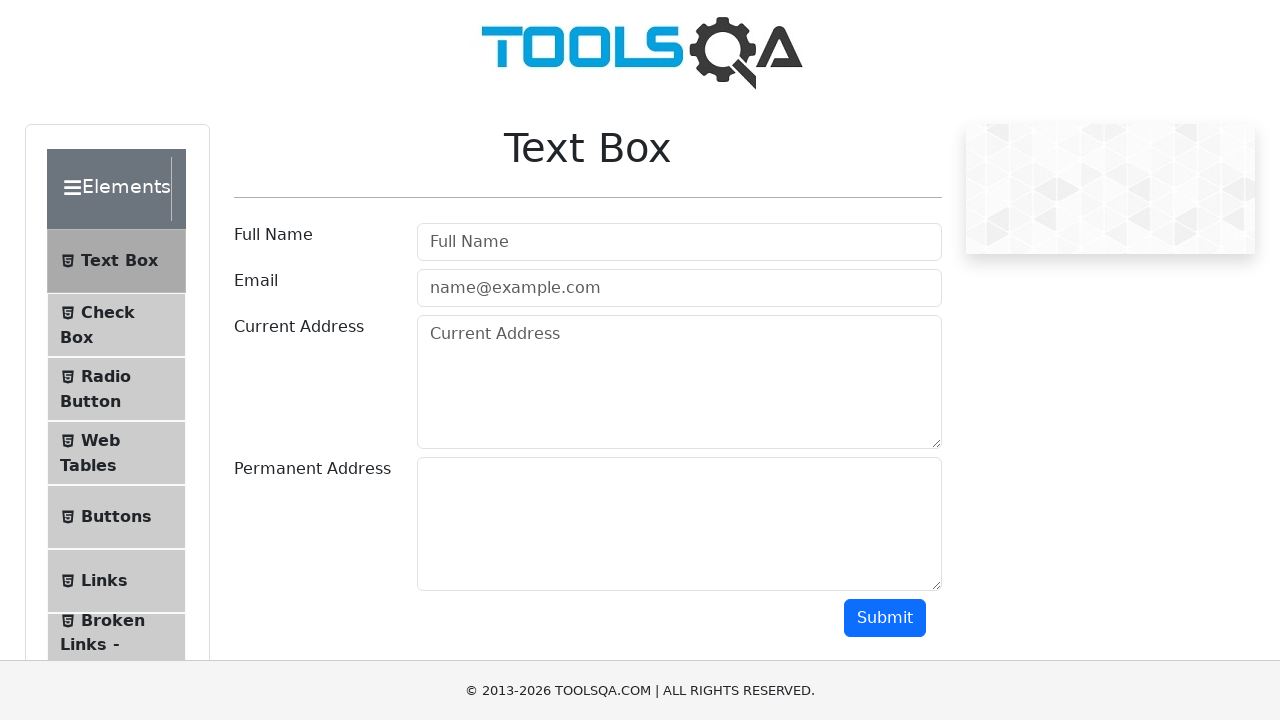

Filled user name field with 'Sam Don' on #userName
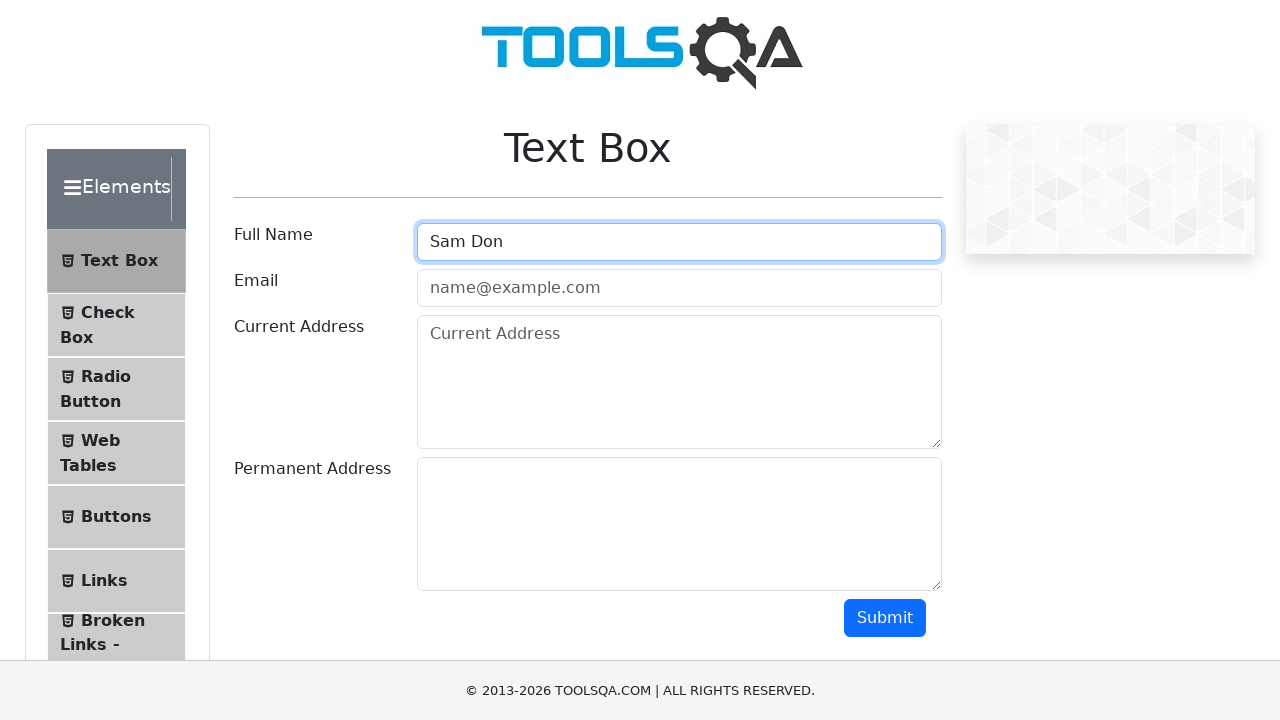

Filled email field with 'sam@gmail.com' on #userEmail
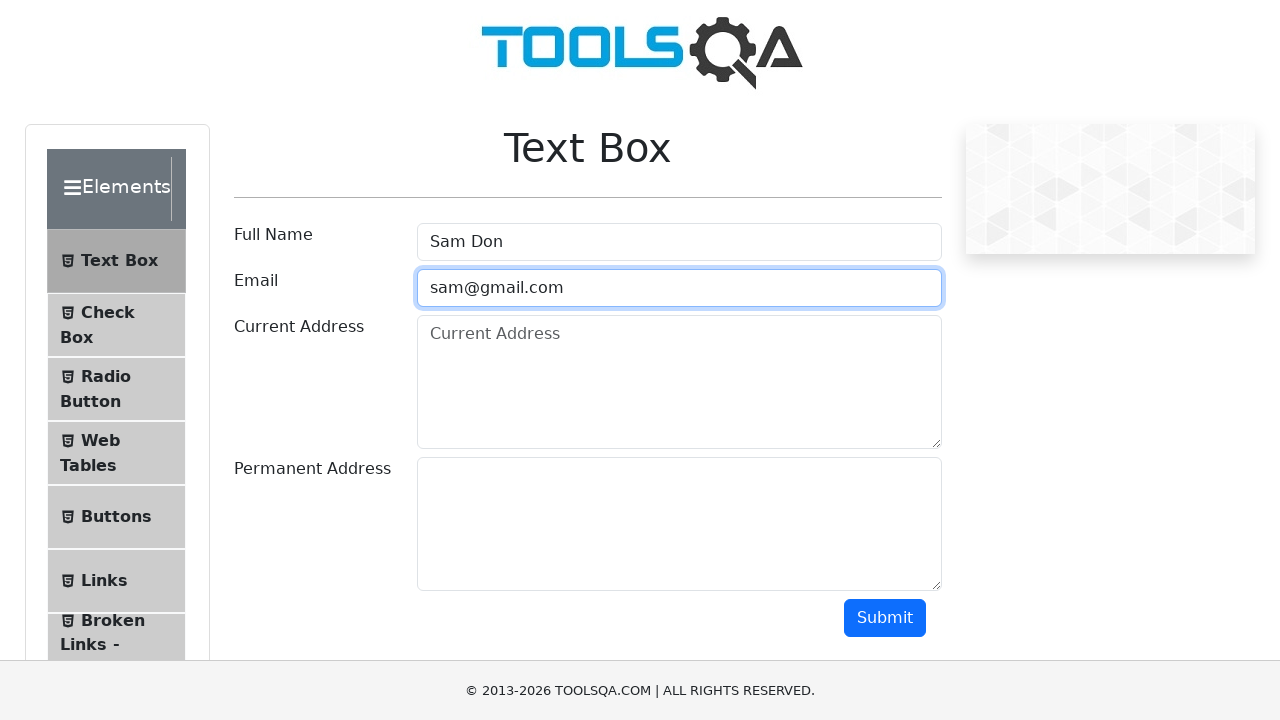

Filled current address field with '123 My Road' on #currentAddress
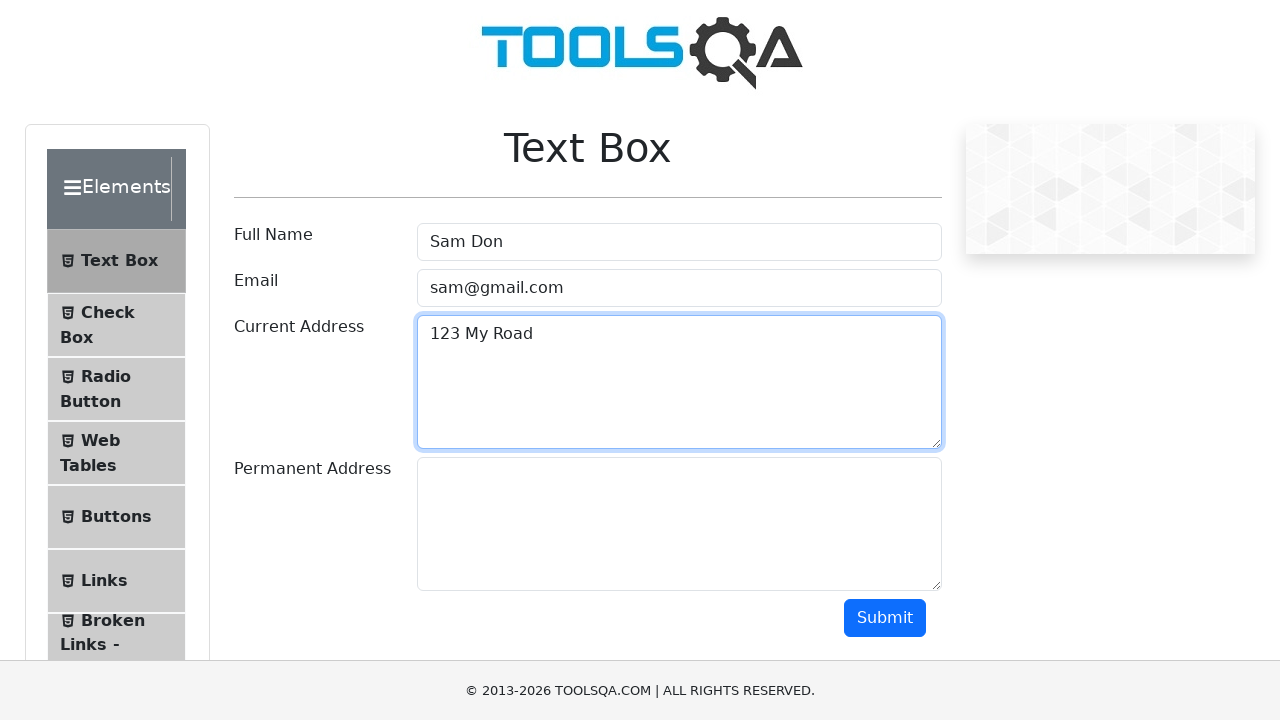

Filled permanent address field with '1256 S Loop' on #permanentAddress
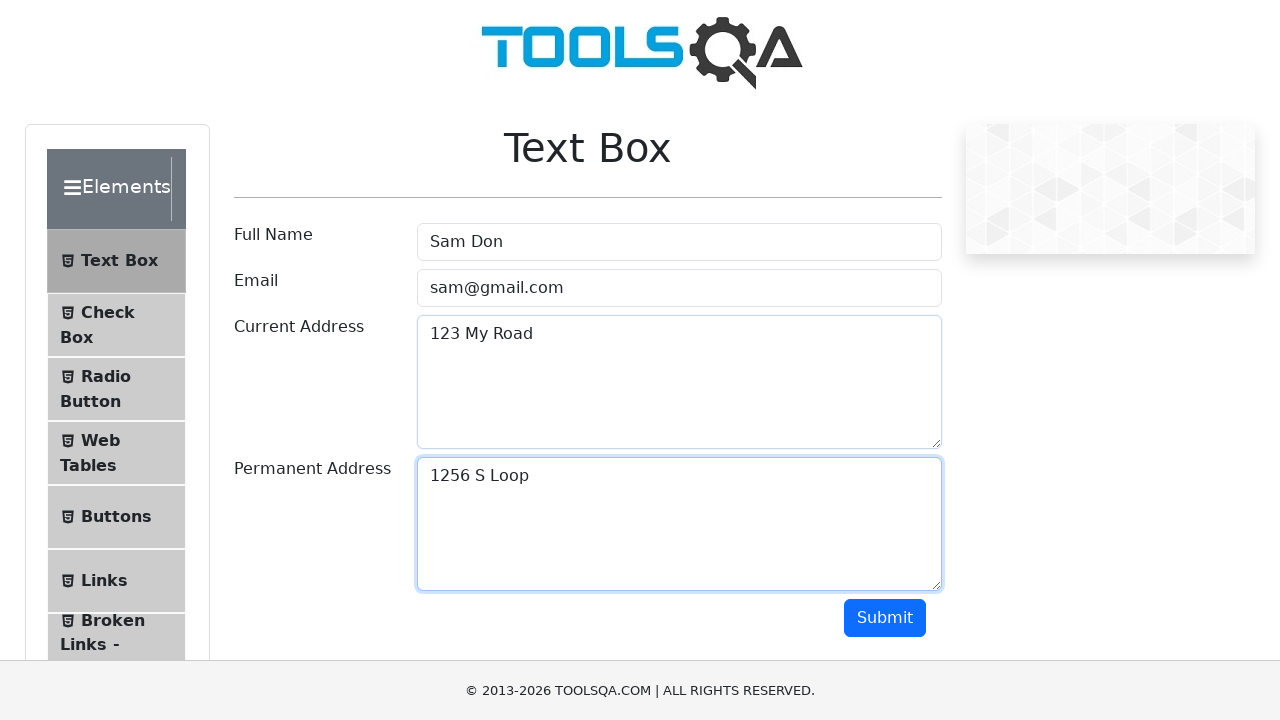

Clicked submit button to submit form at (885, 618) on #submit
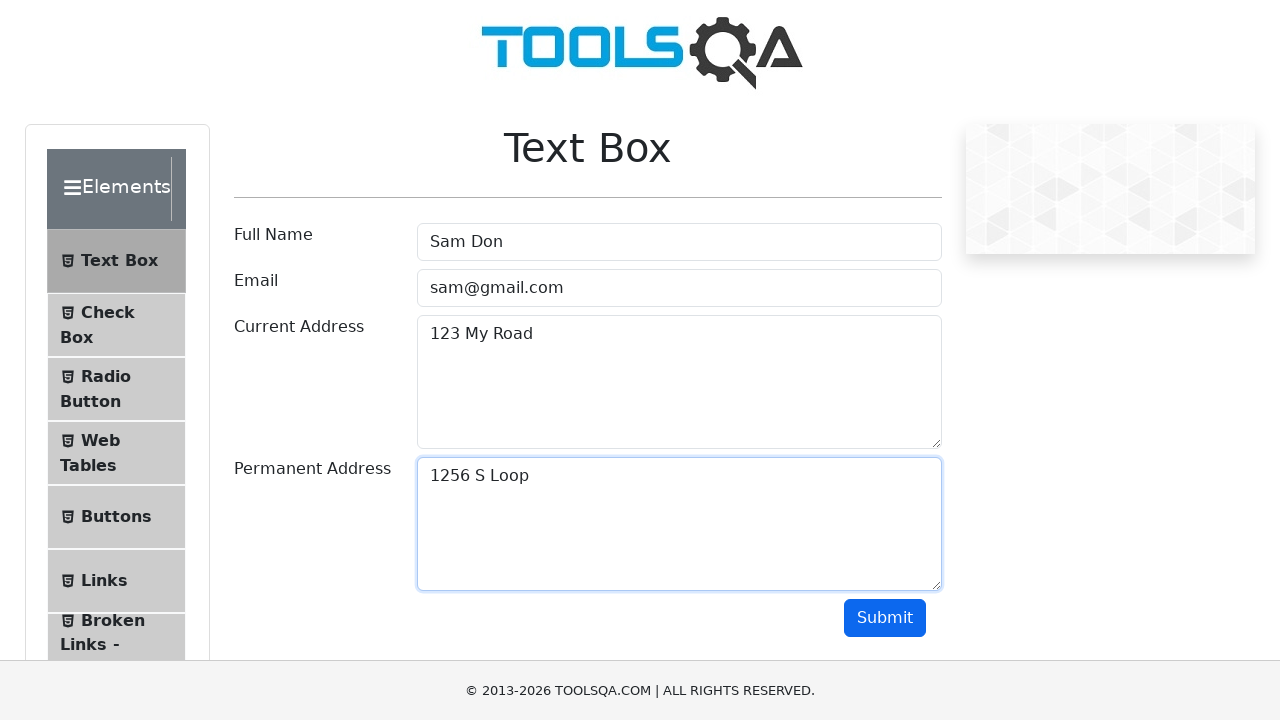

Name output element loaded successfully
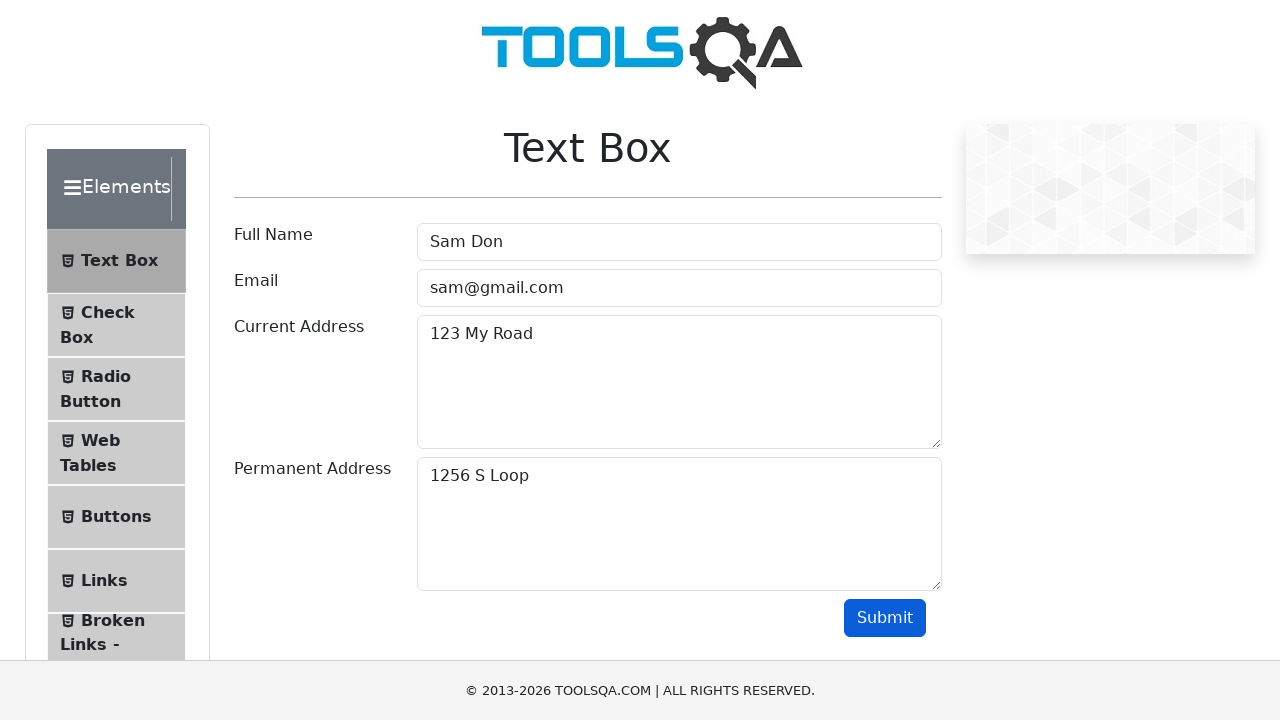

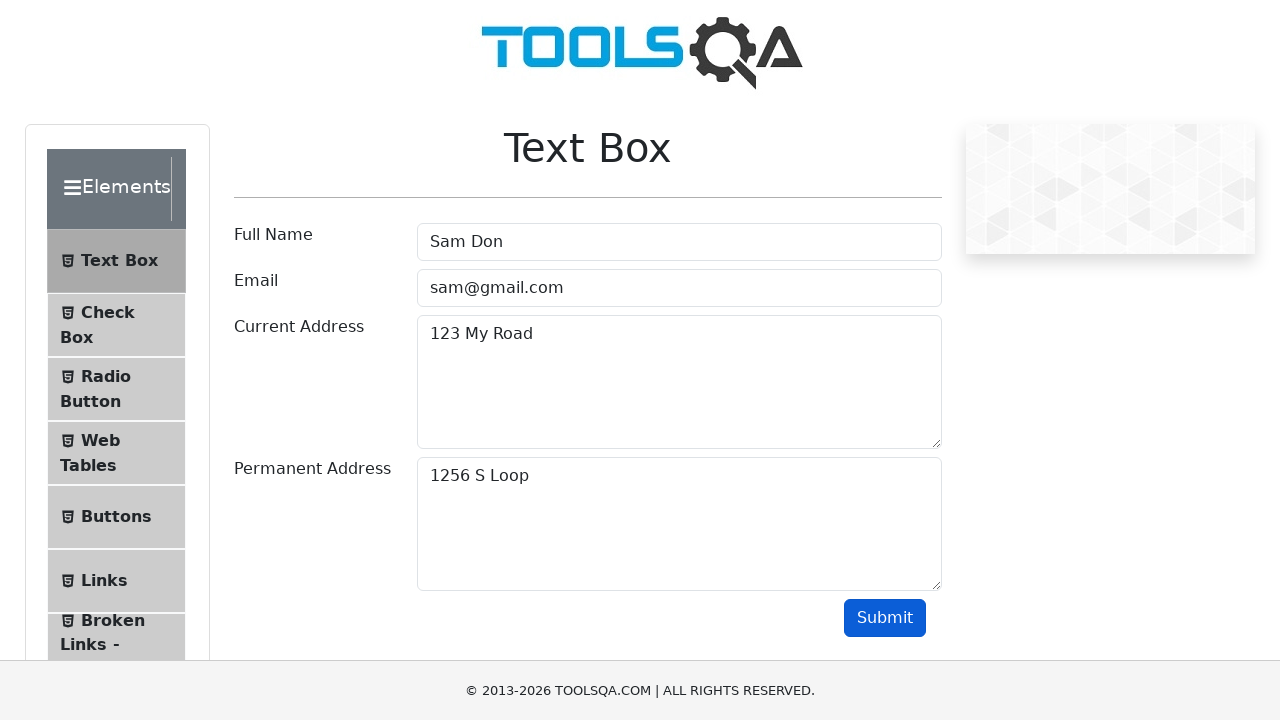